Tests registration form validation by filling only first name field and verifying last name error message

Starting URL: https://qaregform.ccbp.tech/

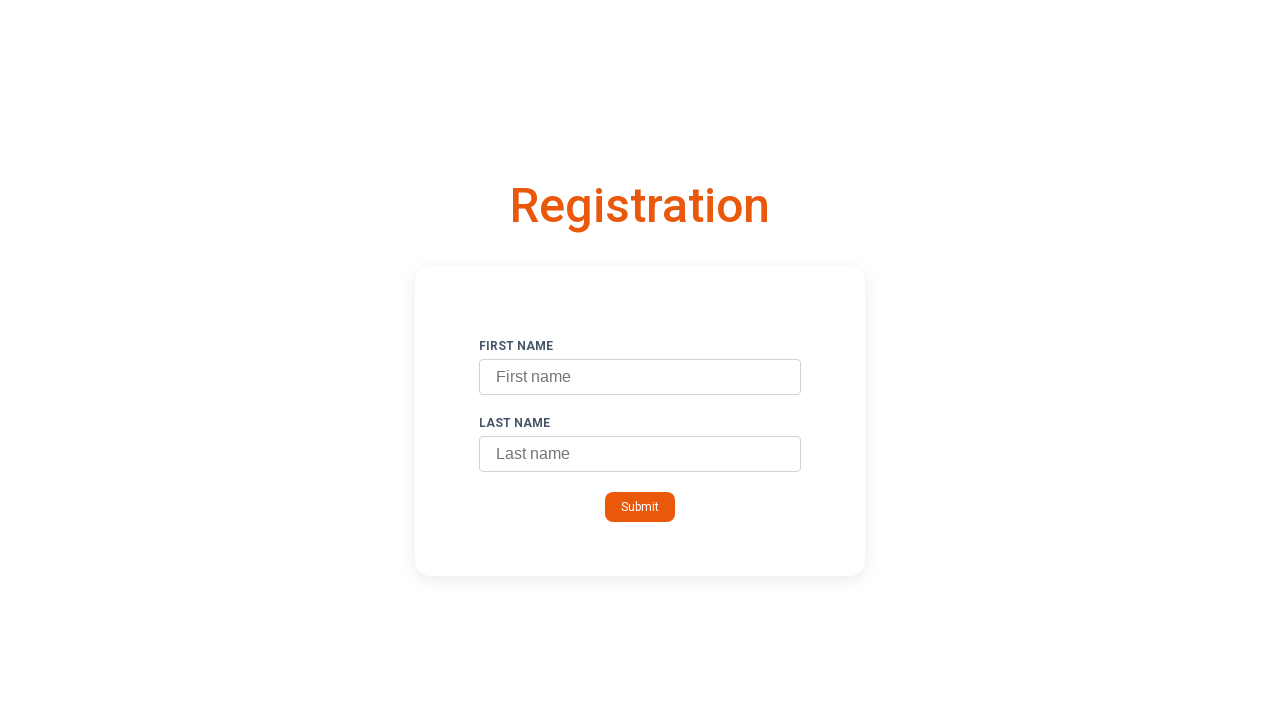

Filled first name field with 'John' on #firstName
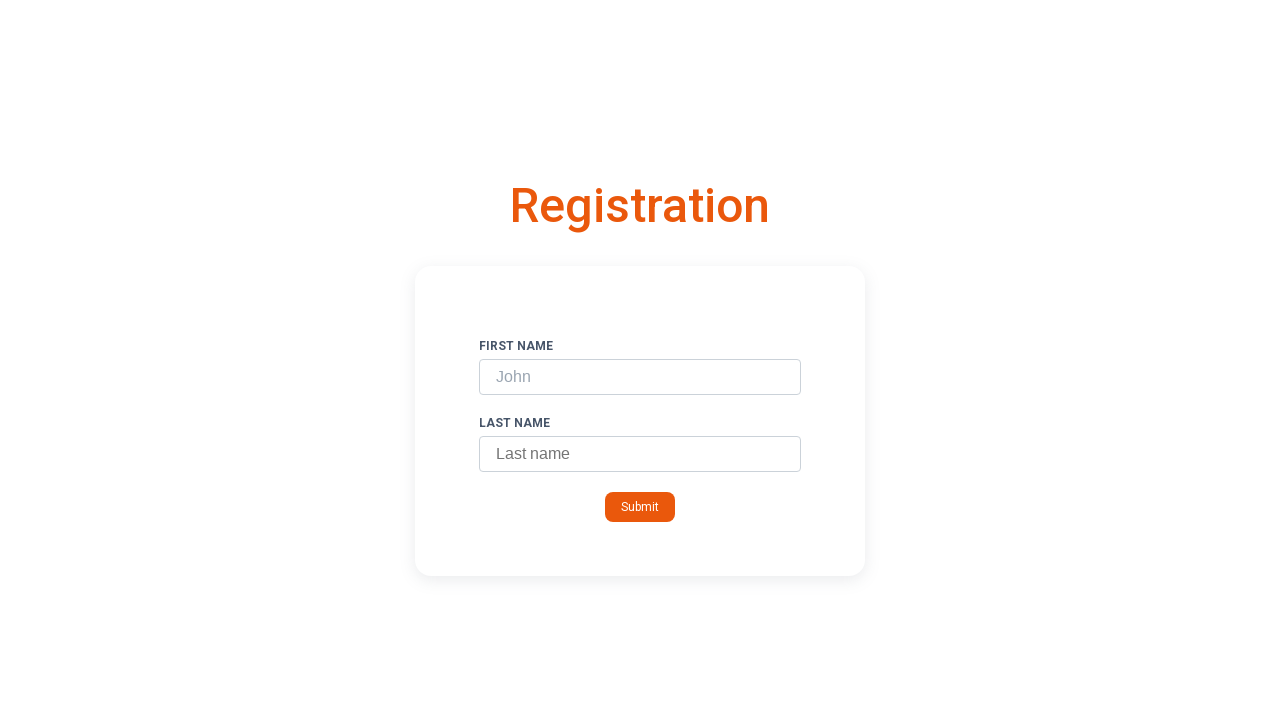

Clicked submit button at (640, 507) on .submit-button
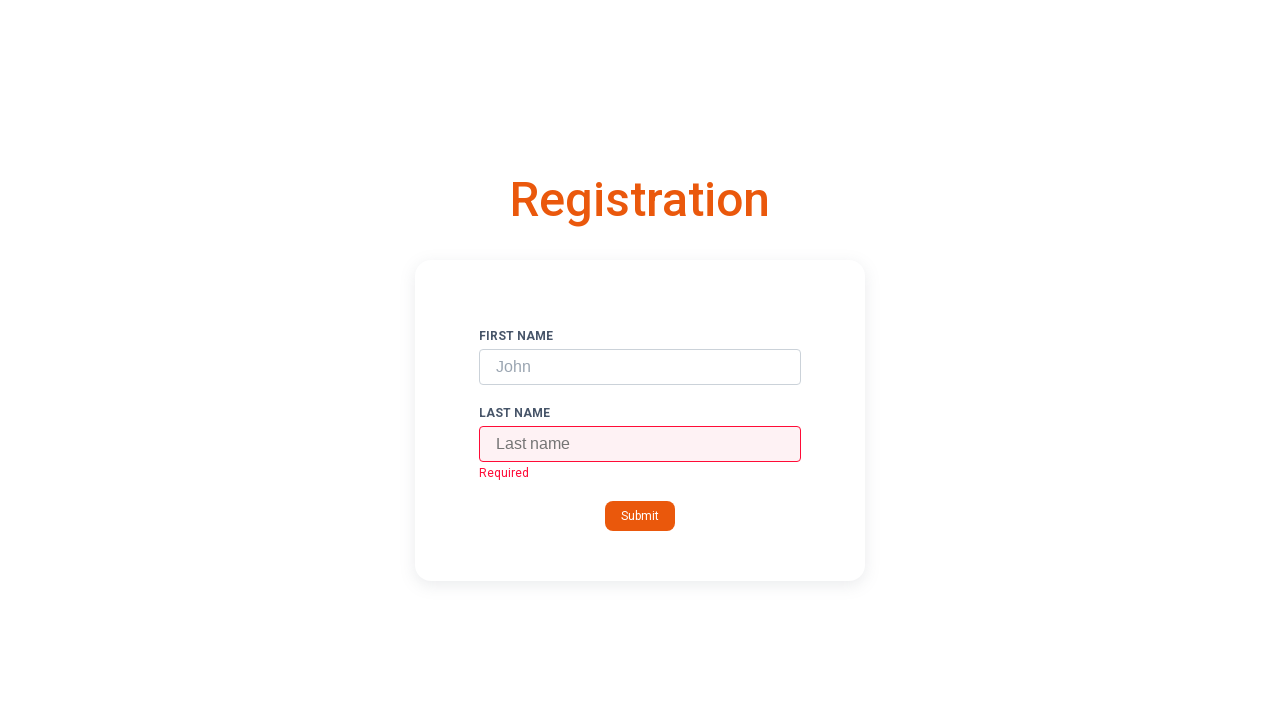

Last name error message appeared
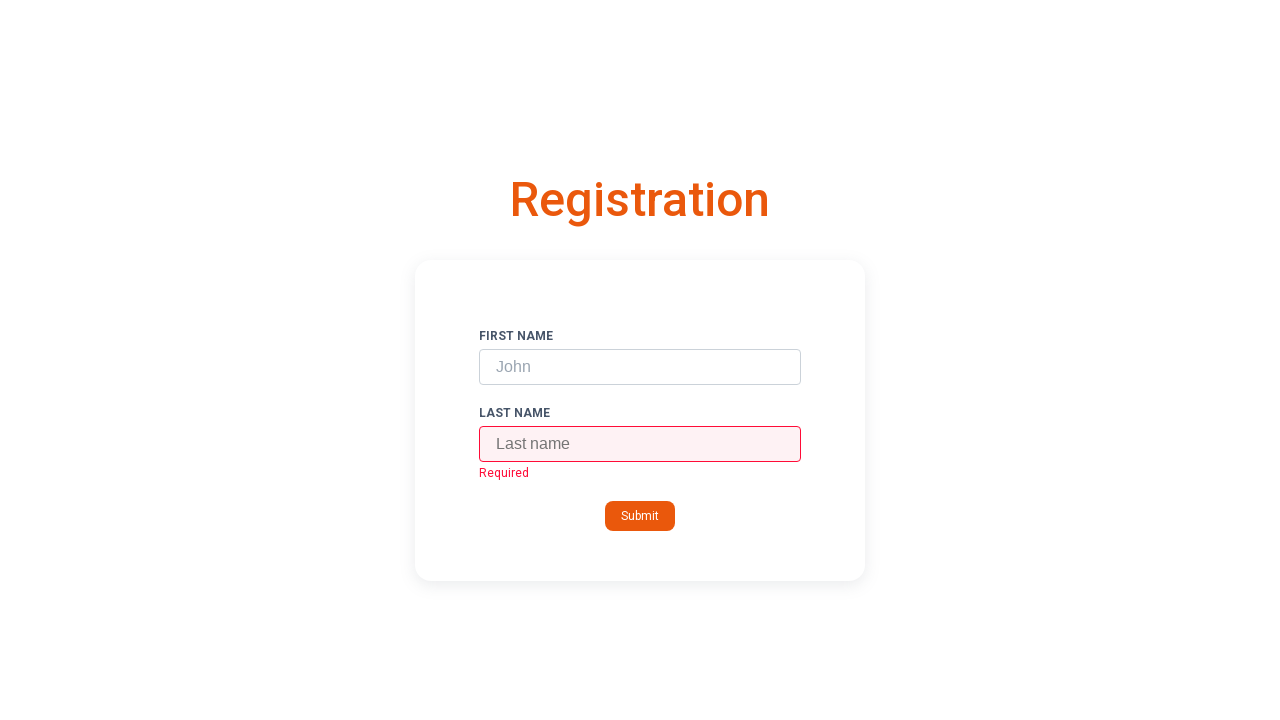

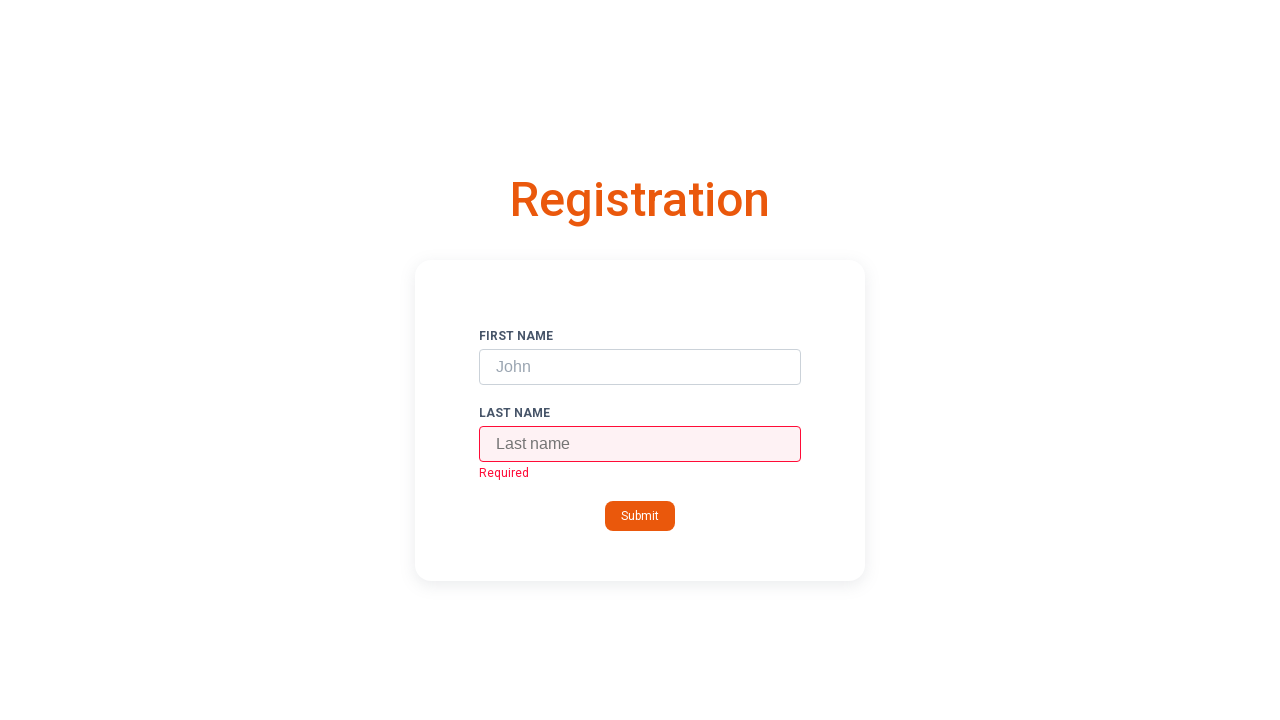